Tests tab/window opening functionality by clicking a launcher button that opens a new tab, then retrieves the window handles to verify the new tab was opened.

Starting URL: https://v1.training-support.net/selenium/tab-opener

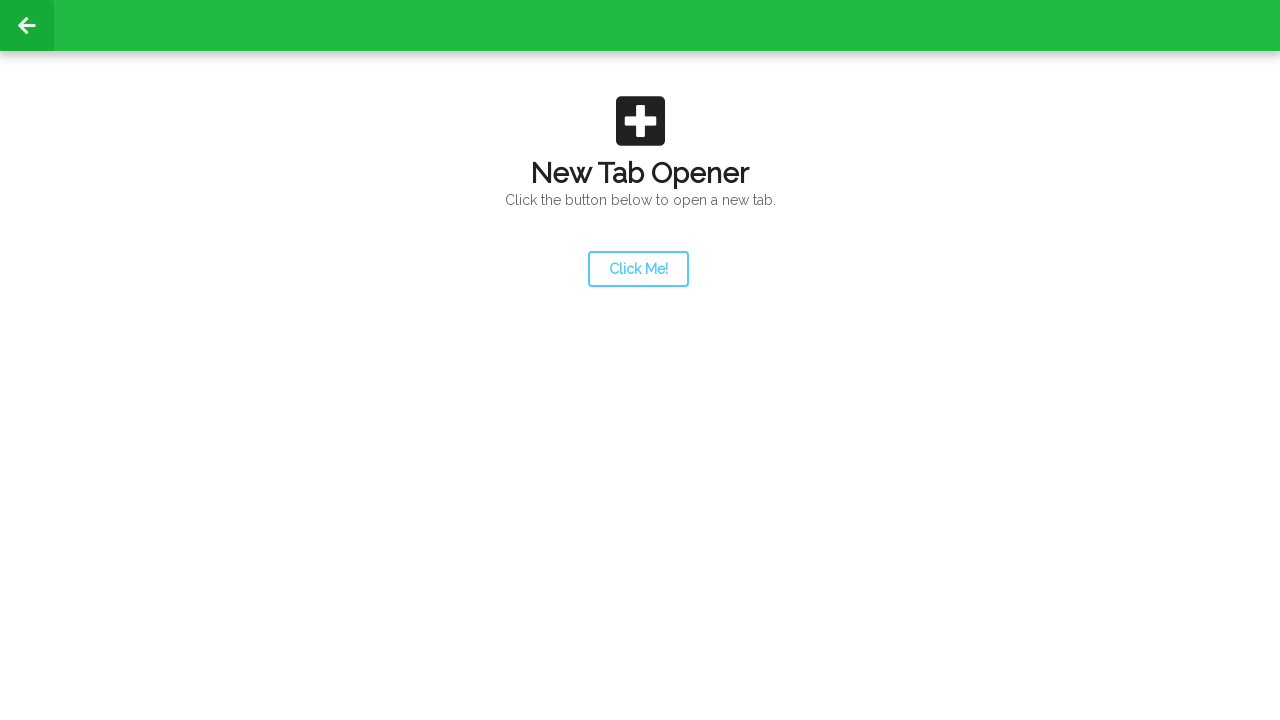

Clicked launcher button to open new tab at (638, 269) on #launcher
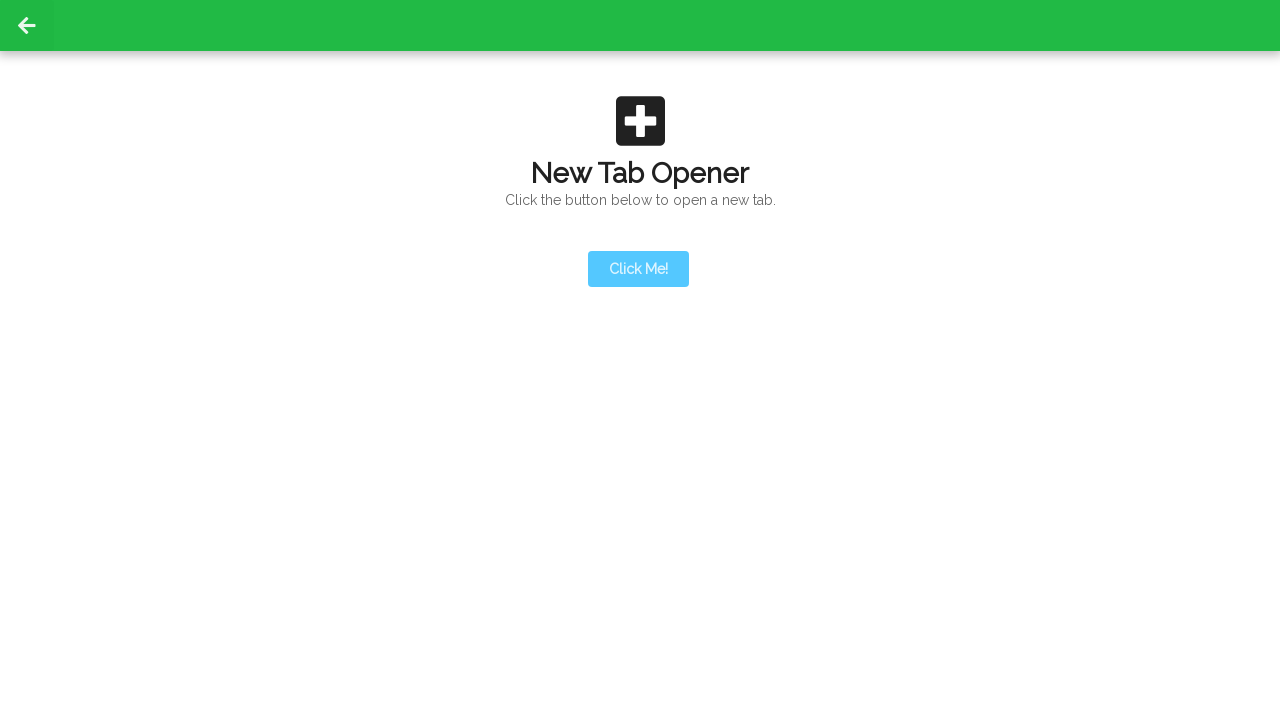

Waited 1000ms for new tab to open
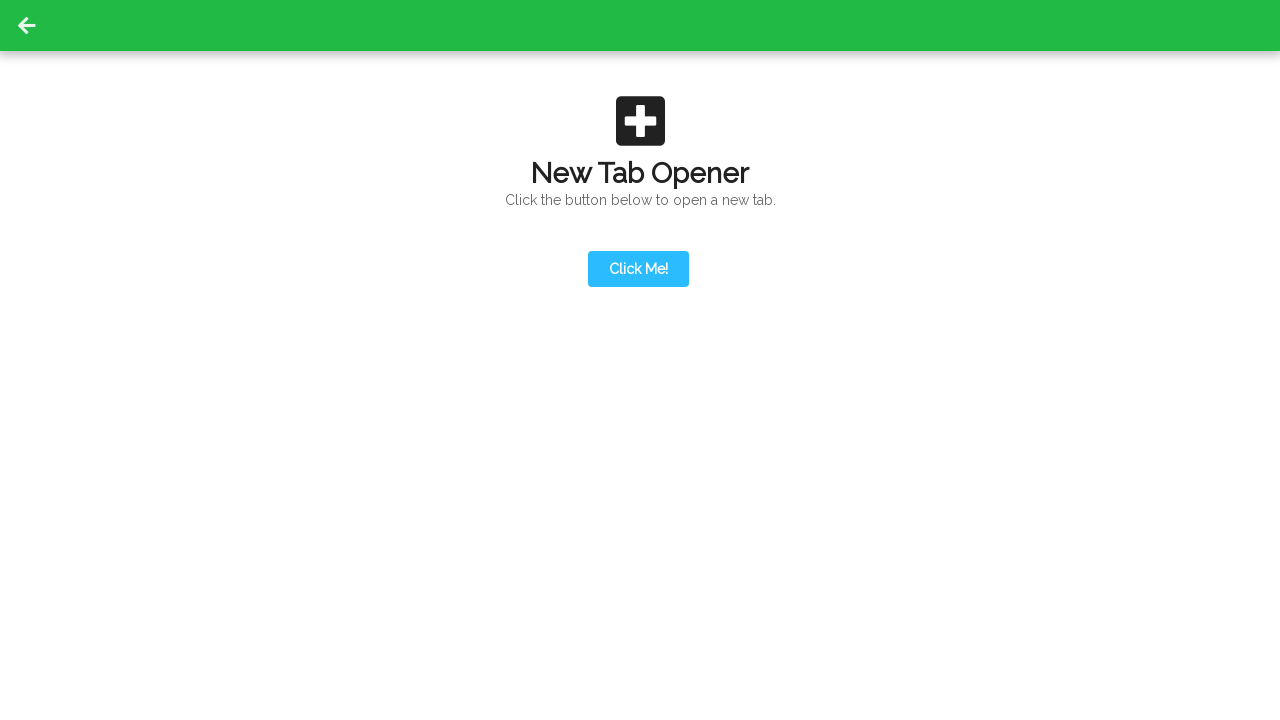

Retrieved all pages from context - total tabs: 2
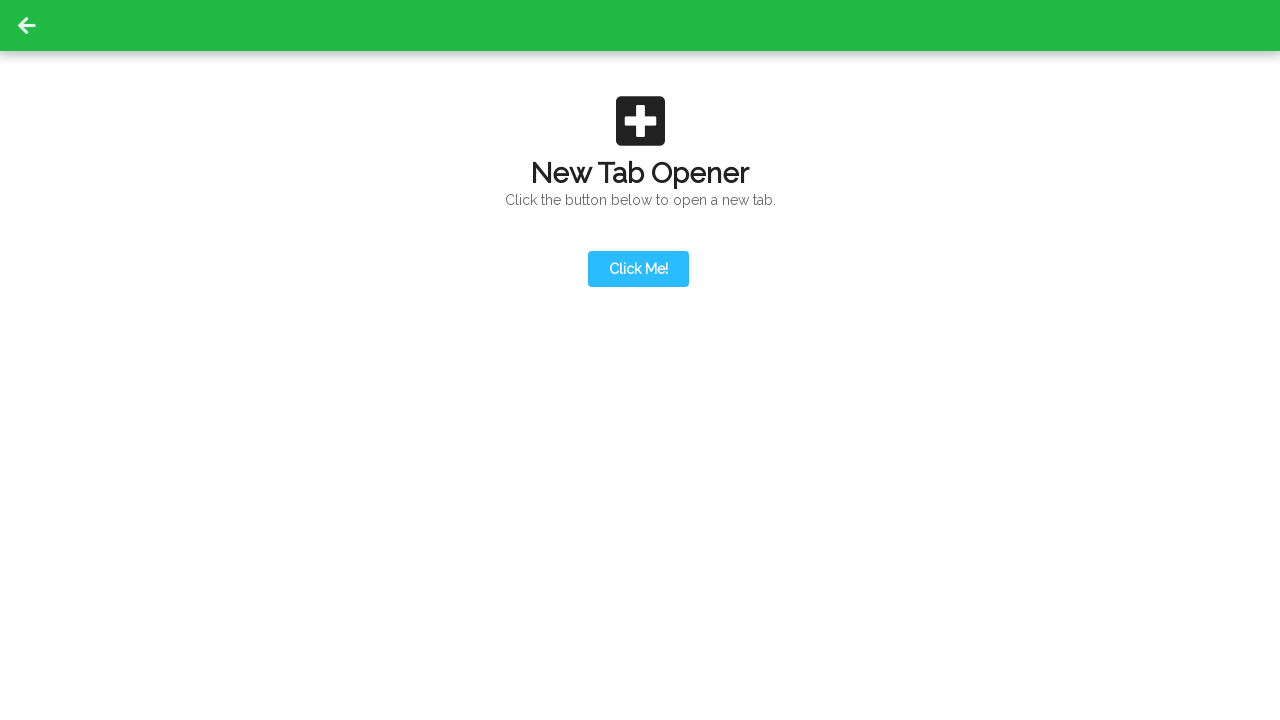

Brought new tab to front
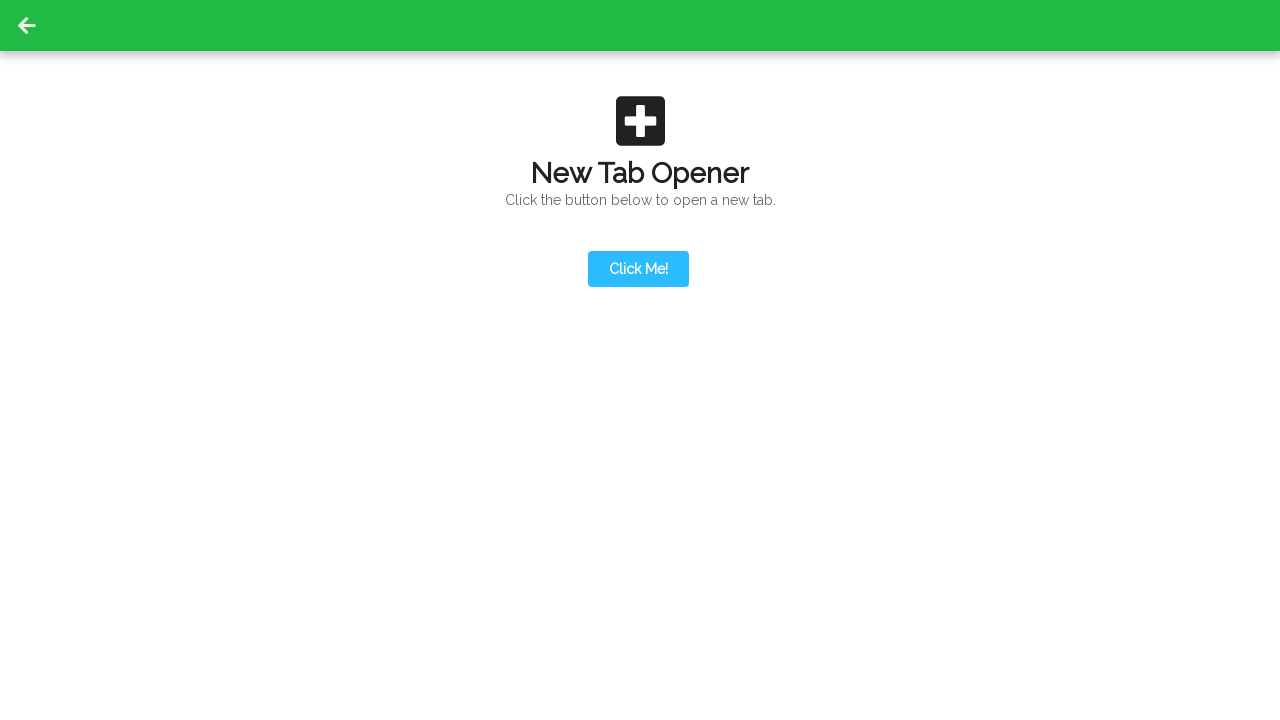

New tab loaded successfully (domcontentloaded)
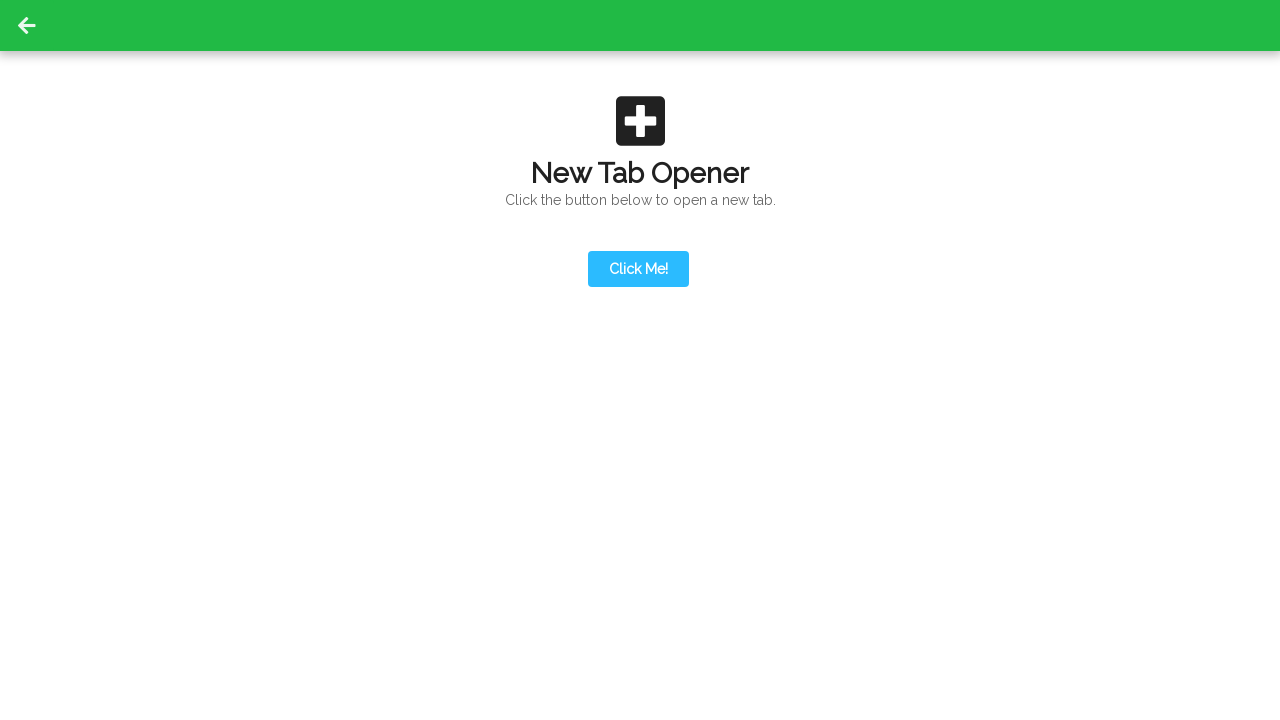

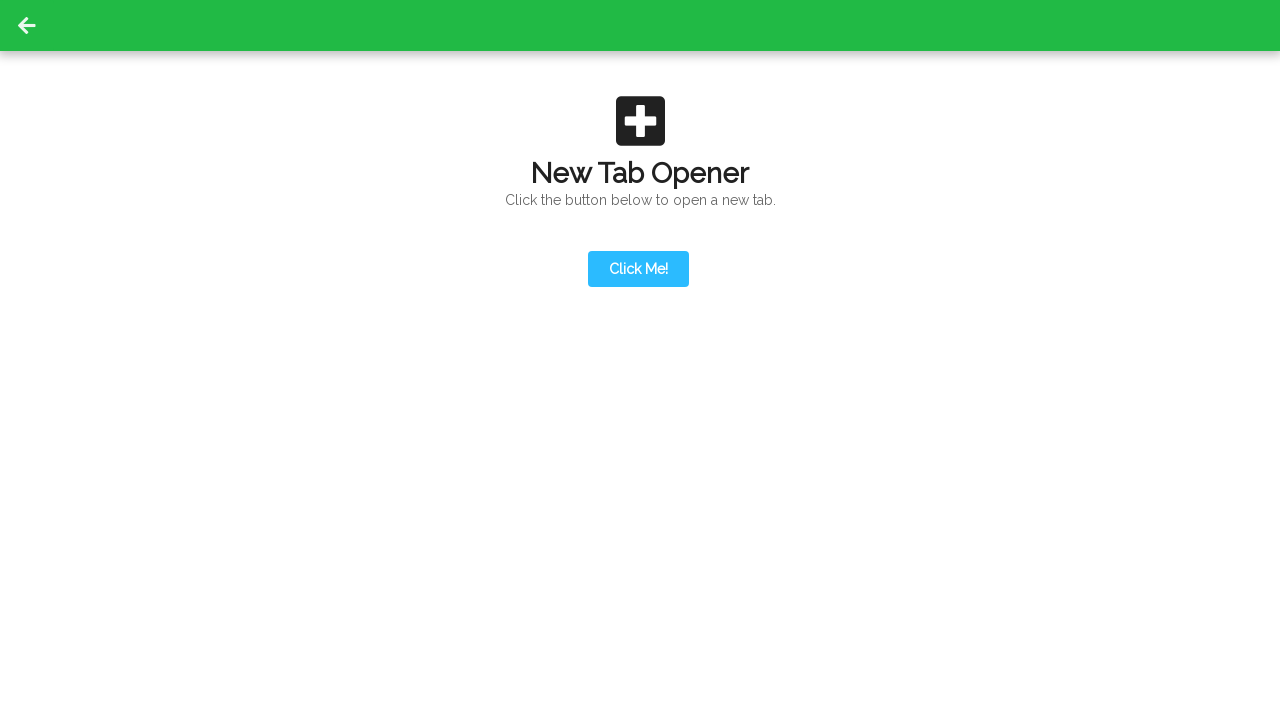